Tests handling of a new child window/popup by clicking a blinking text link on the page, then verifying the popup URL and extracting email text from the new page.

Starting URL: https://rahulshettyacademy.com/loginpagePractise/

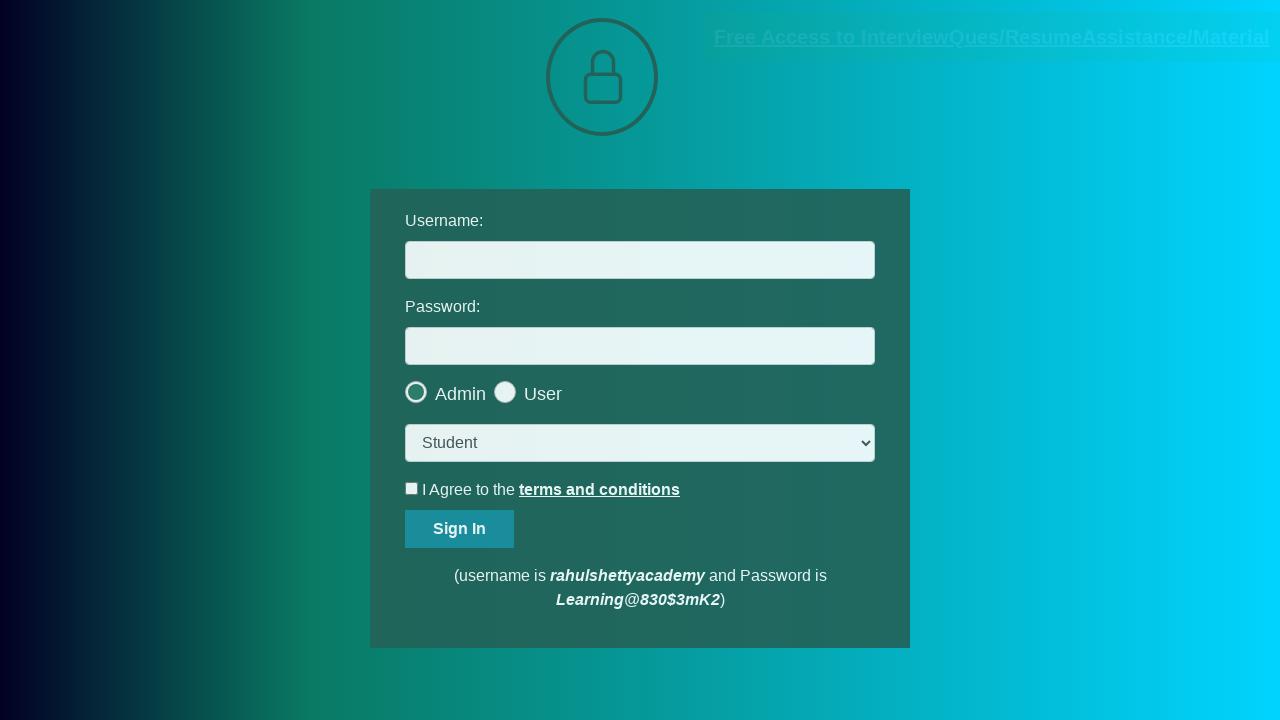

Clicked blinking text link to open popup window at (992, 37) on .blinkingText
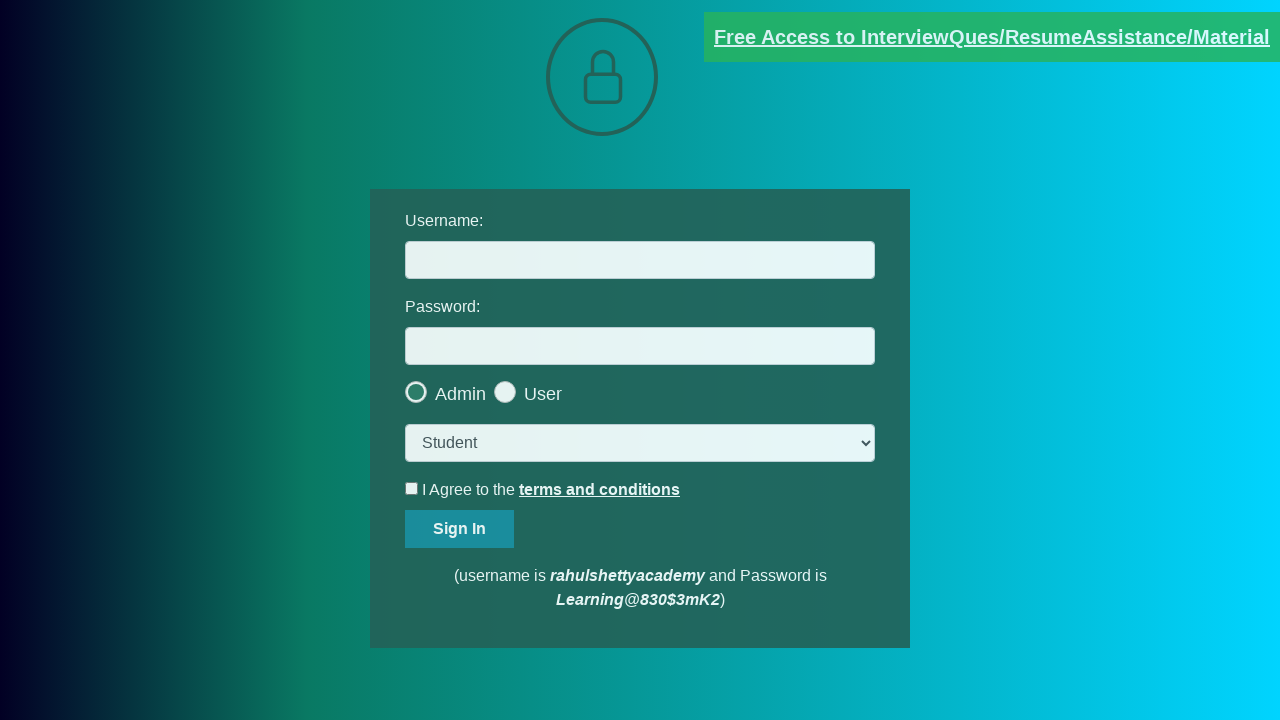

Popup window opened and captured
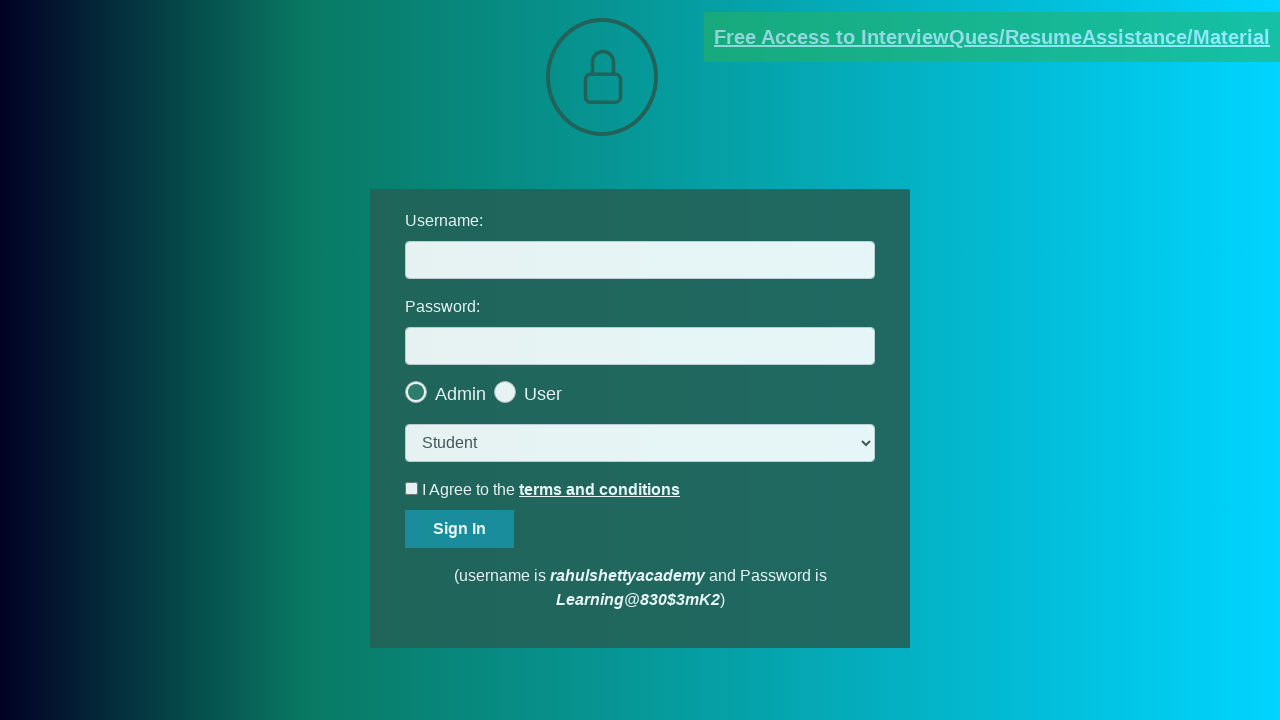

Verified popup URL contains 'documents-request'
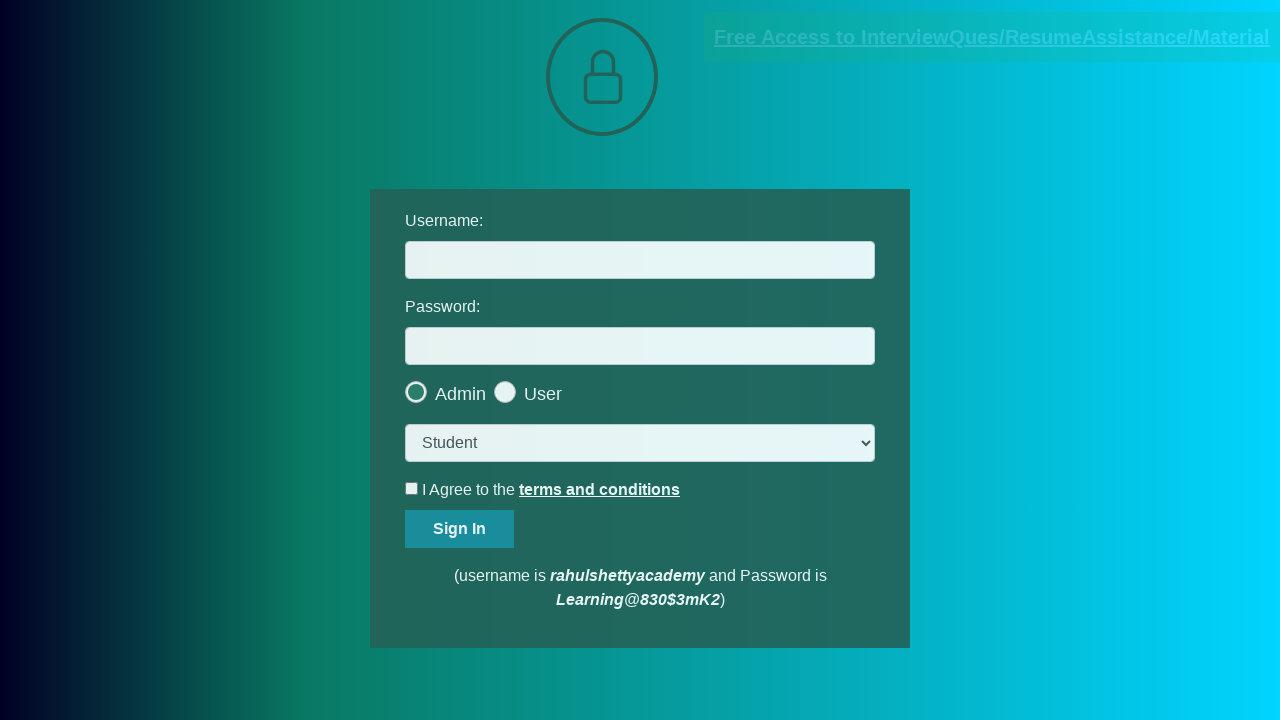

Extracted email text from popup page
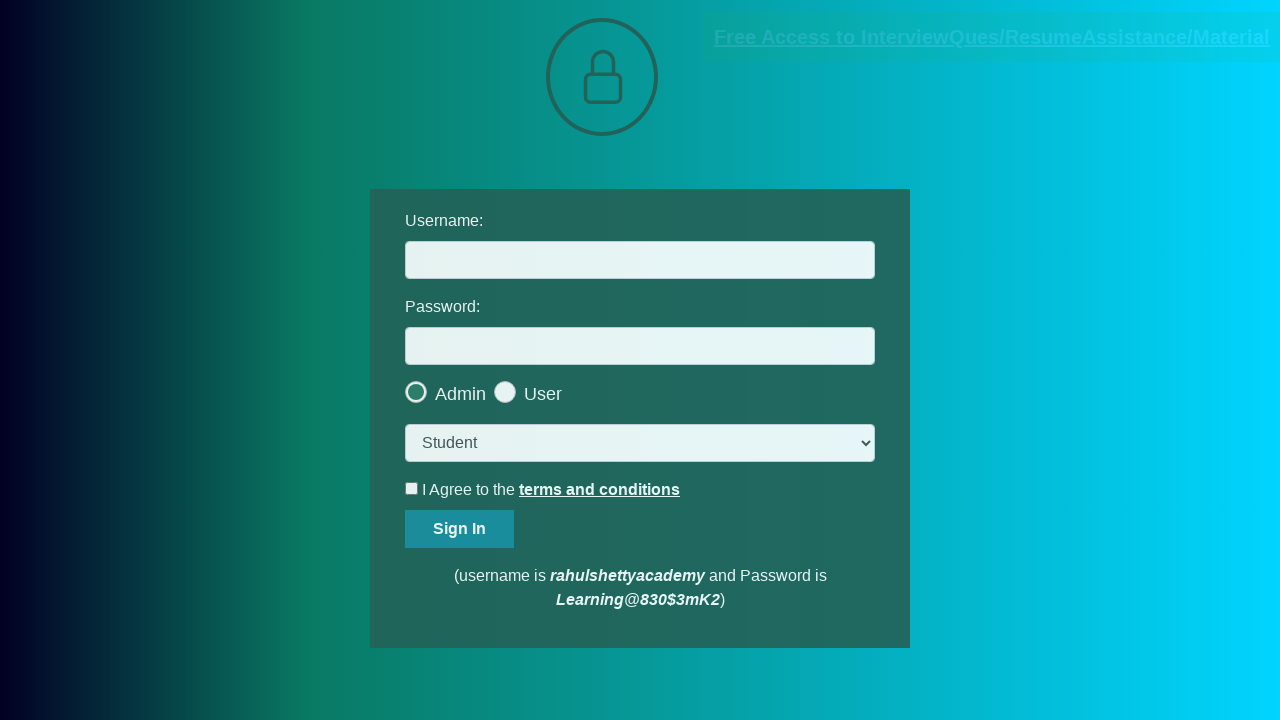

Verified email matches 'mentor@rahulshettyacademy.com'
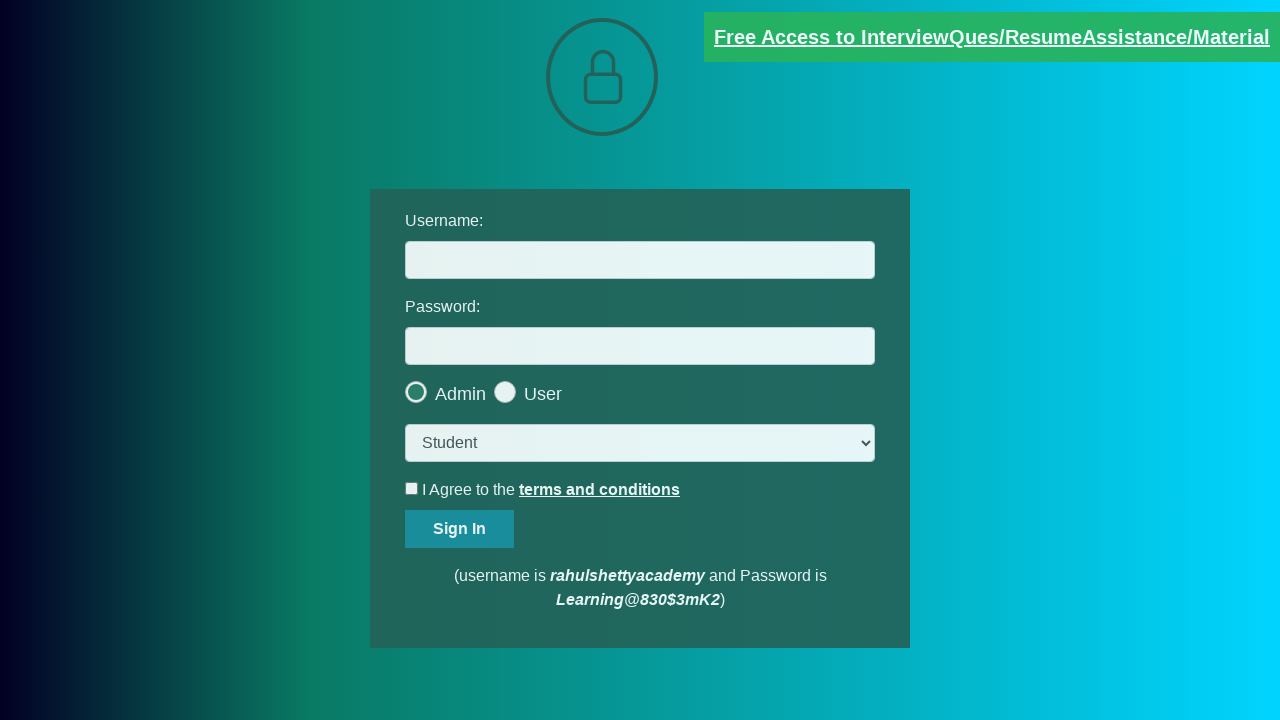

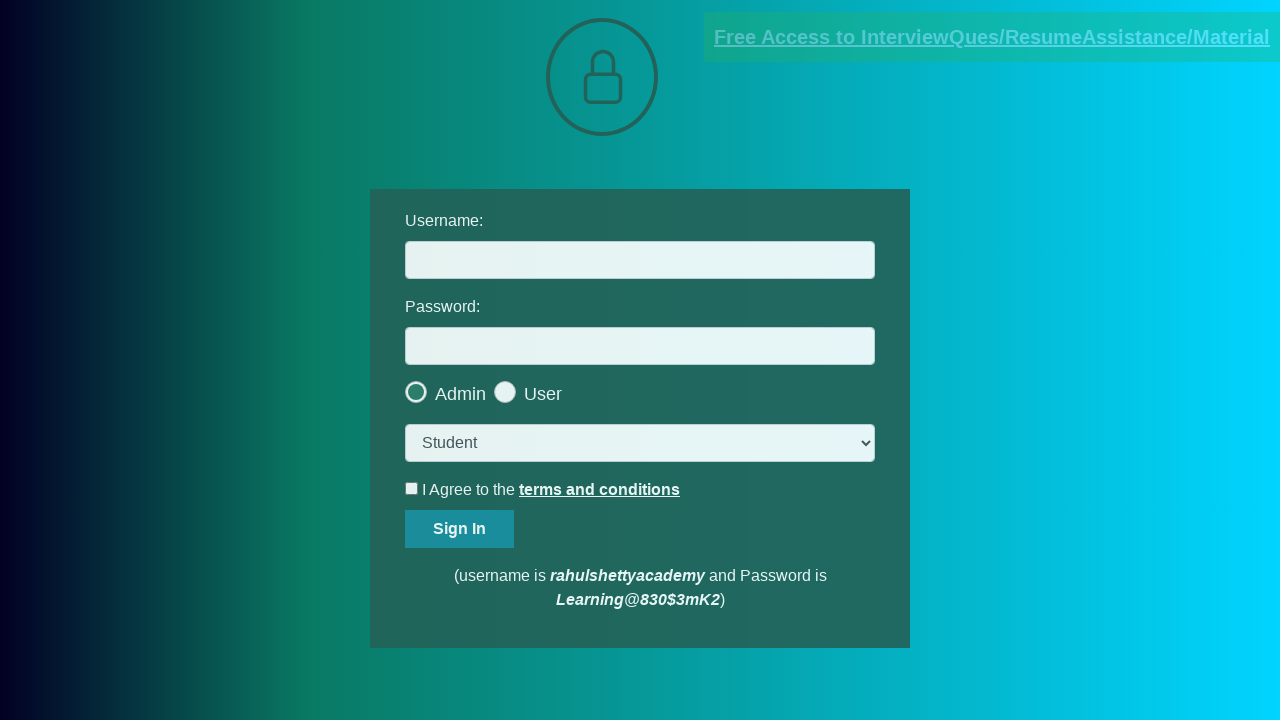